Tests text input field by typing text and then clearing it, verifying the values change accordingly.

Starting URL: https://bonigarcia.dev/selenium-webdriver-java/web-form.html

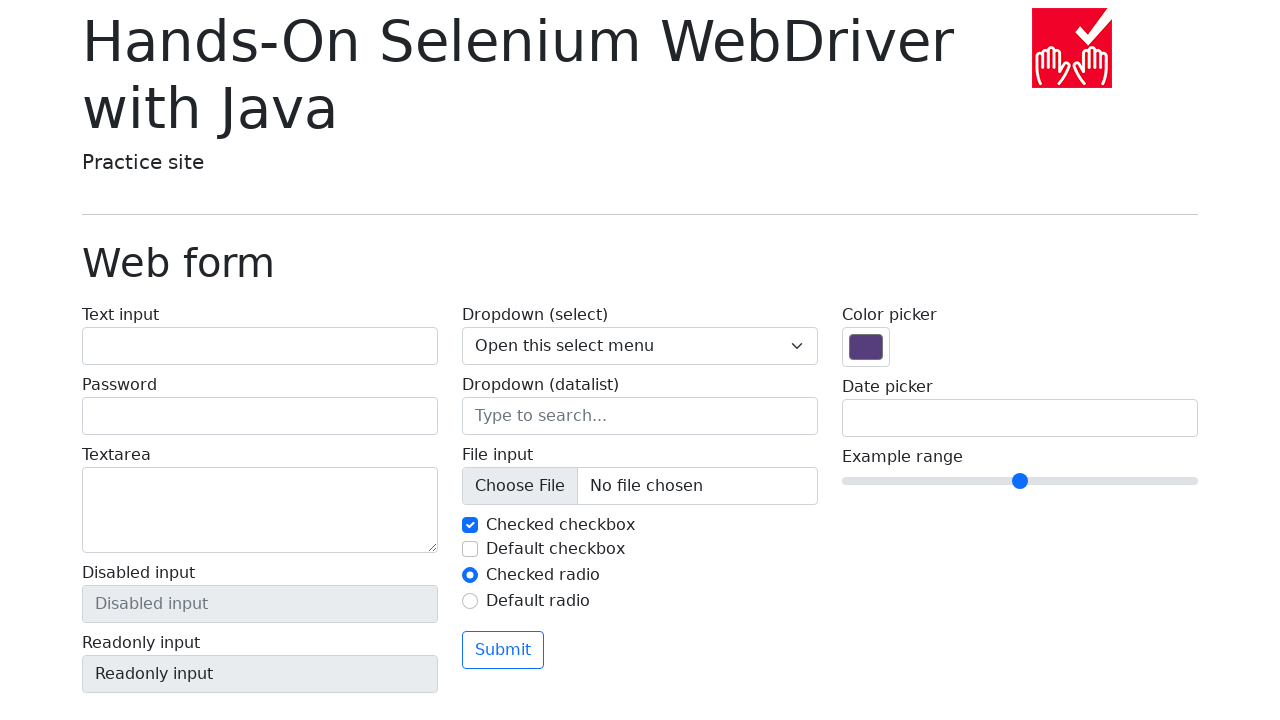

Navigated to web form page
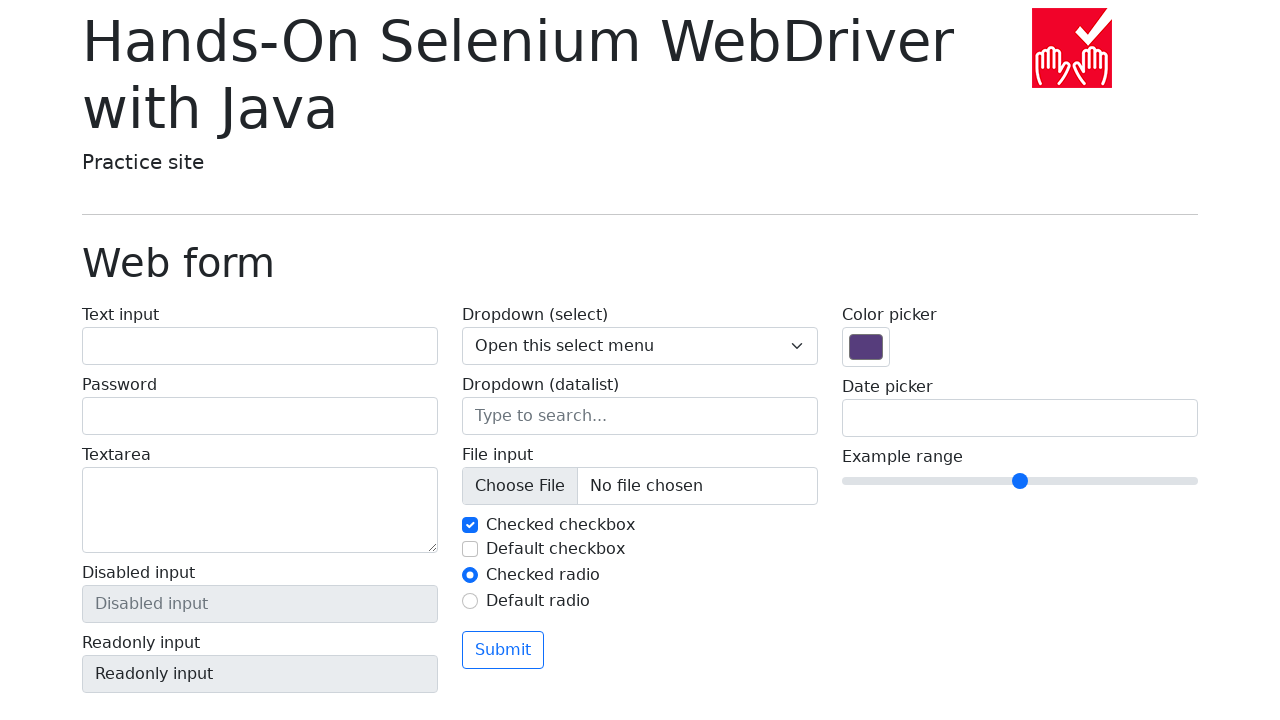

Located text input field
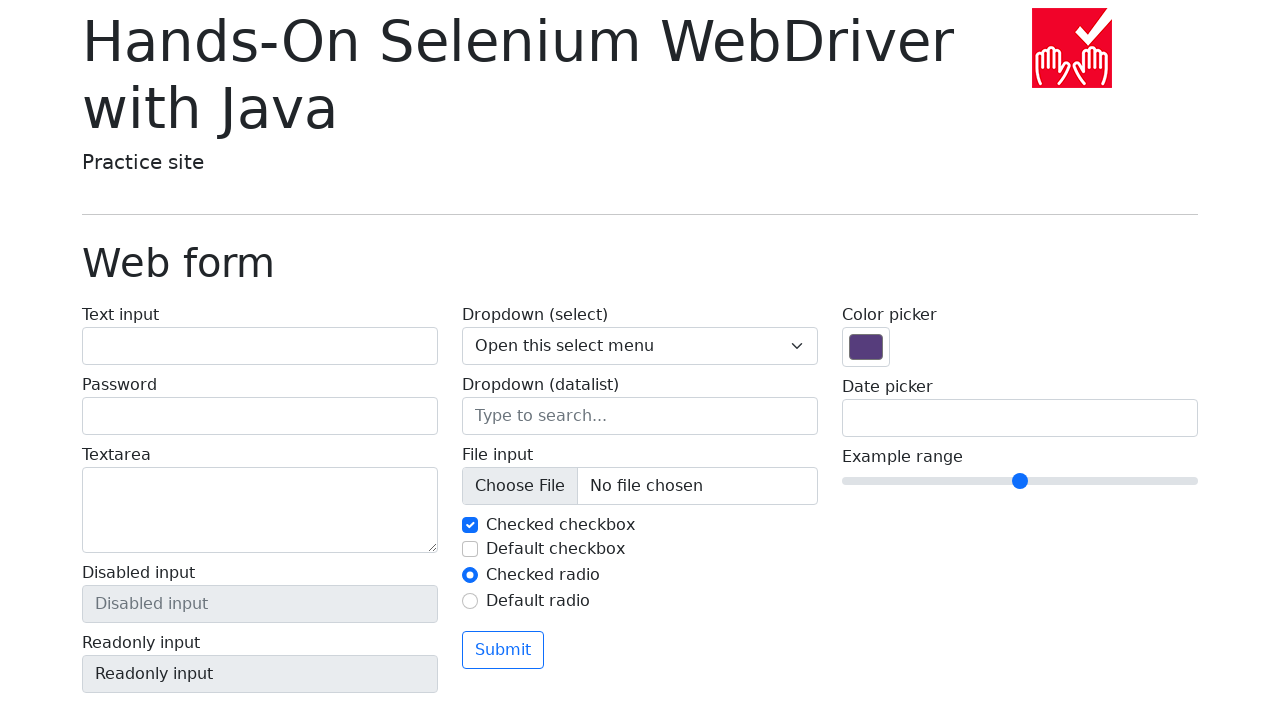

Filled text input with 'Hello, some text' on input[name='my-text']
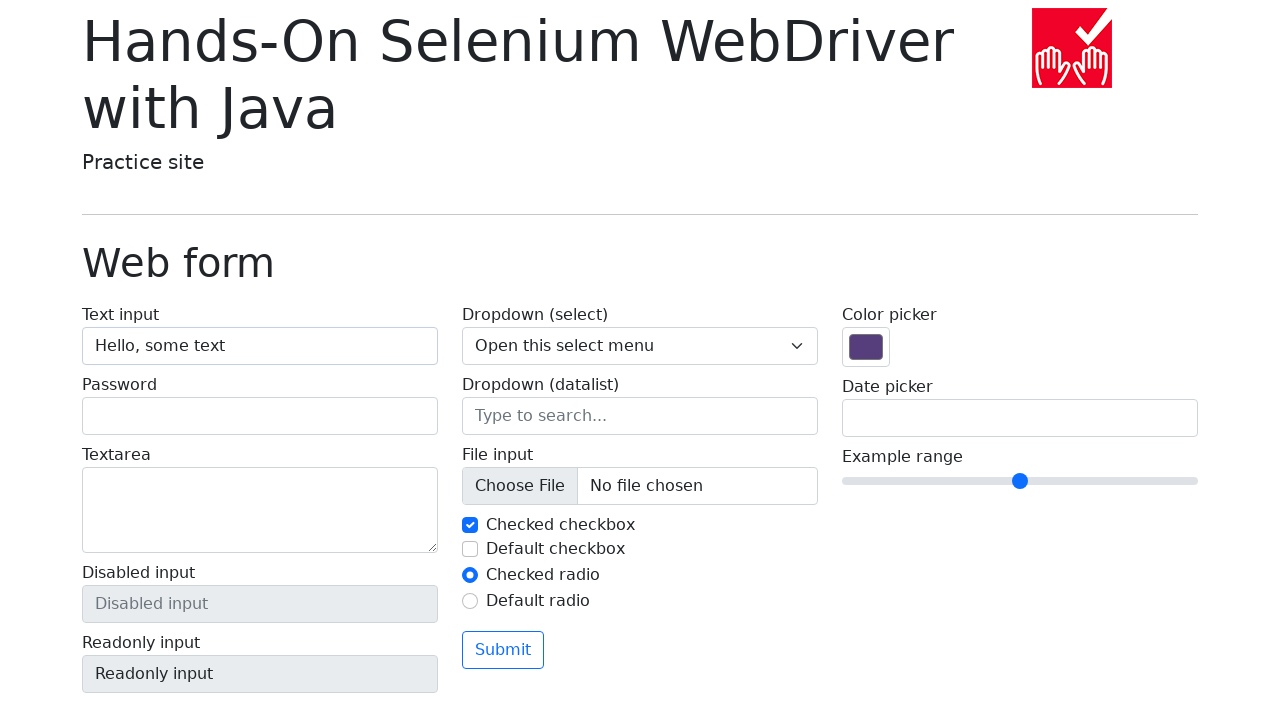

Verified text input contains the typed text
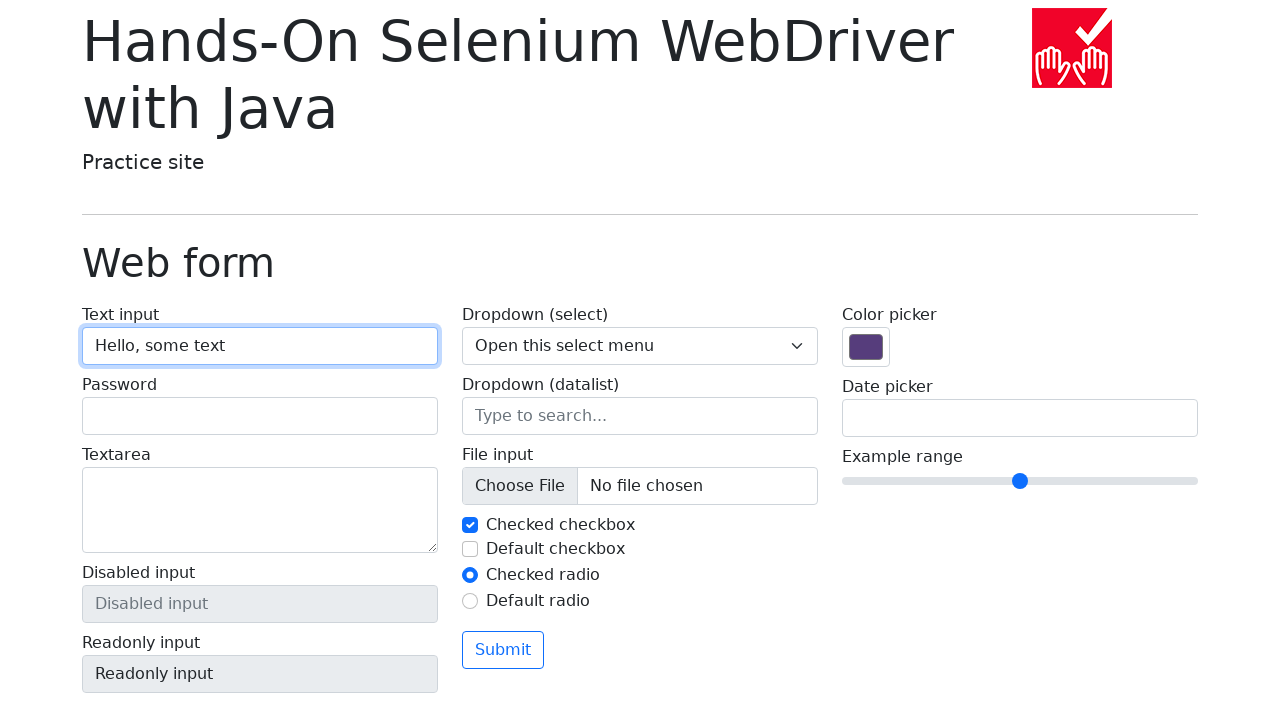

Cleared the text input field on input[name='my-text']
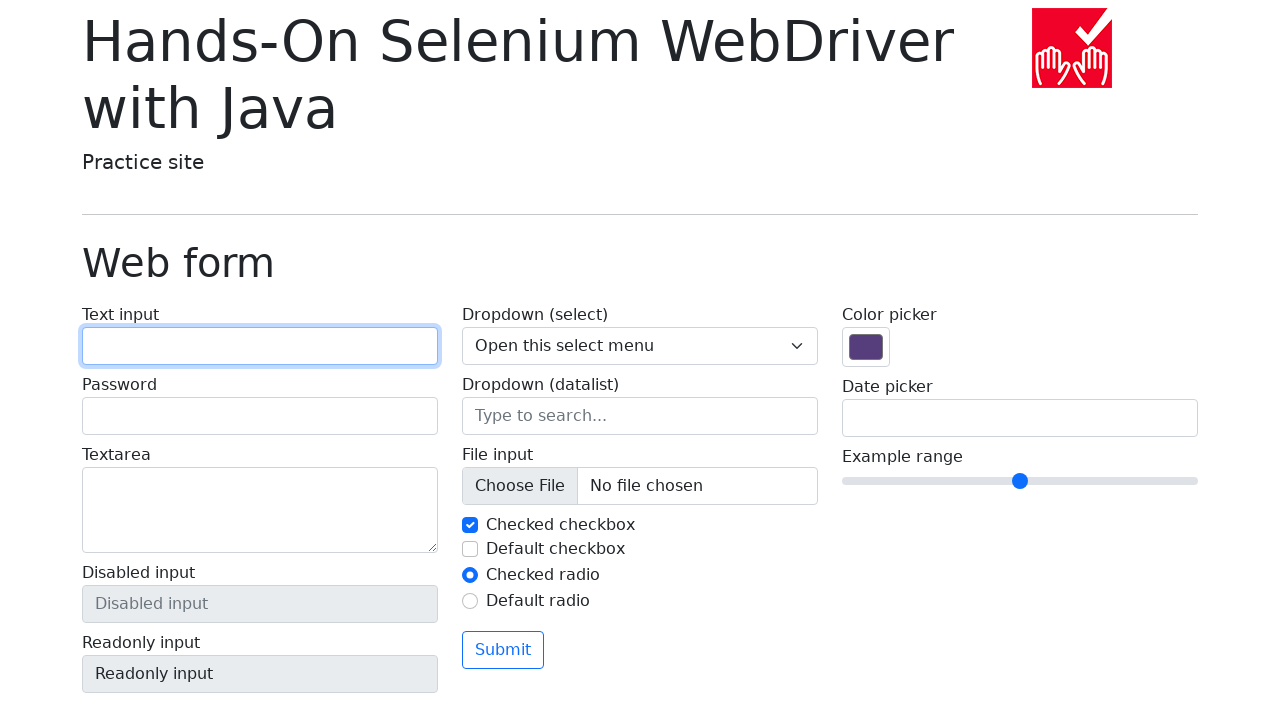

Verified text input is now empty
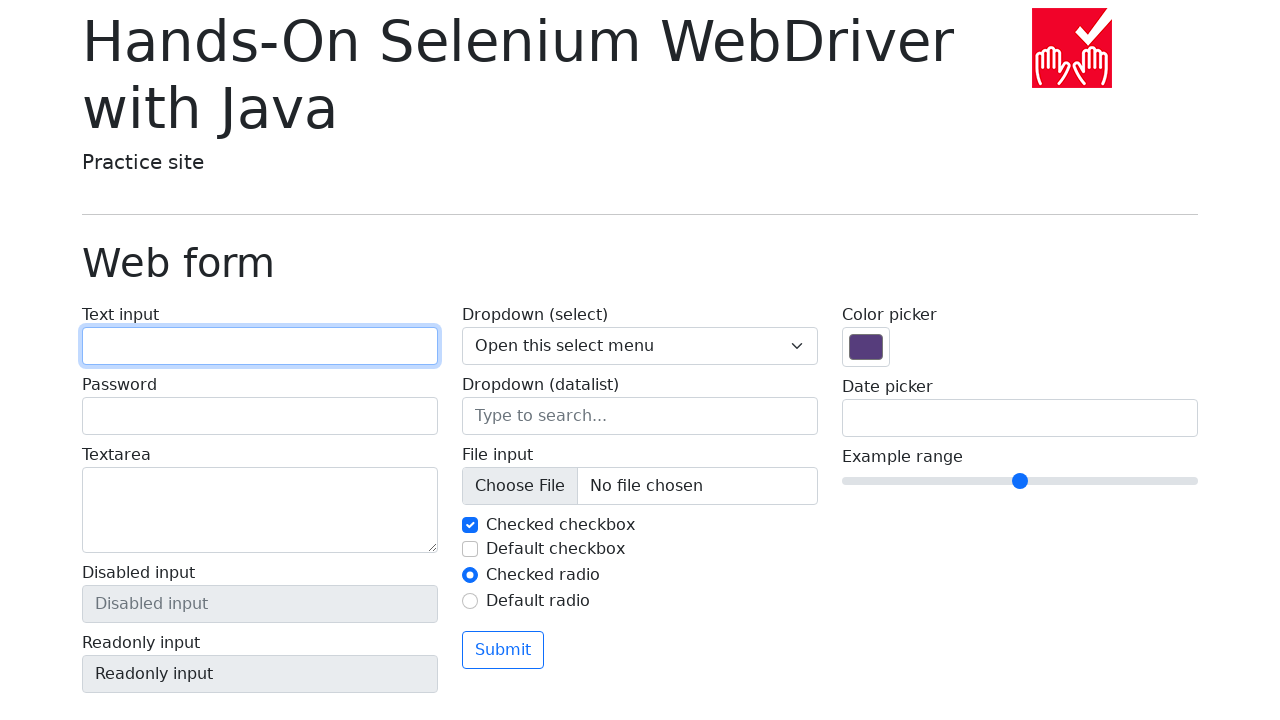

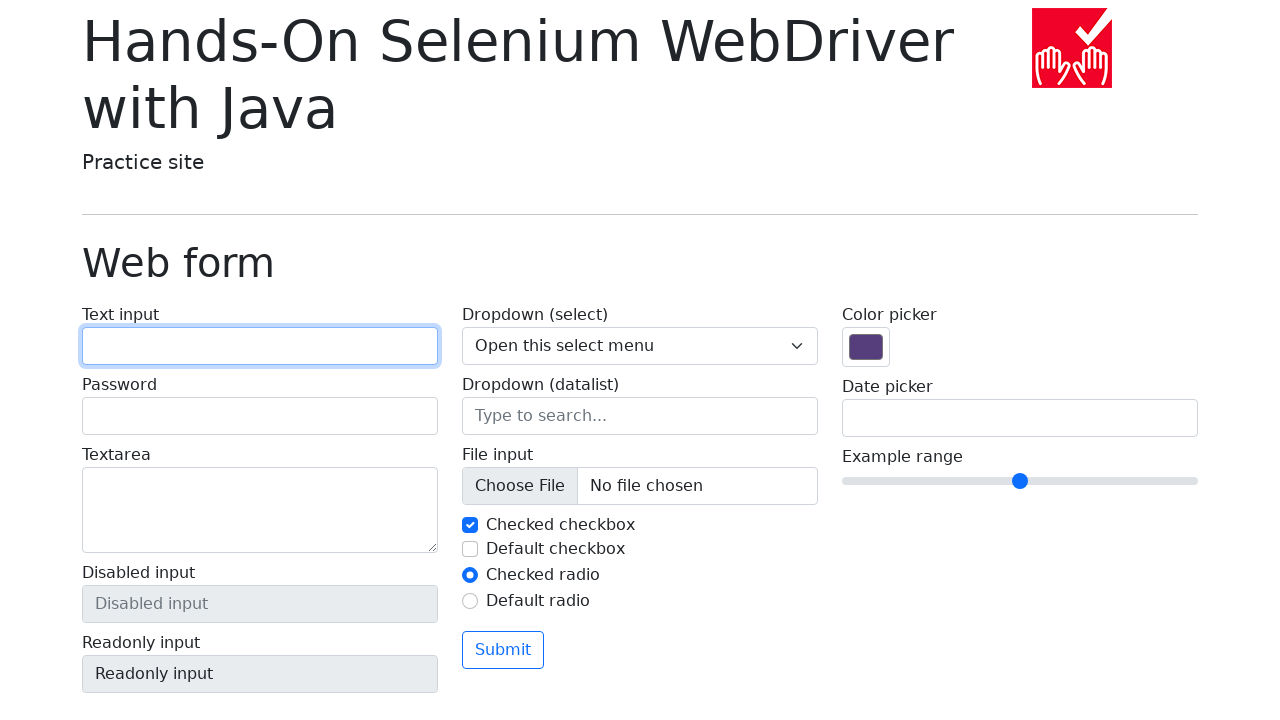